Tests the progress bar functionality by clicking the start button, waiting for the progress bar to reach approximately 48%, then clicking the stop button to pause it.

Starting URL: https://demoqa.com/progress-bar

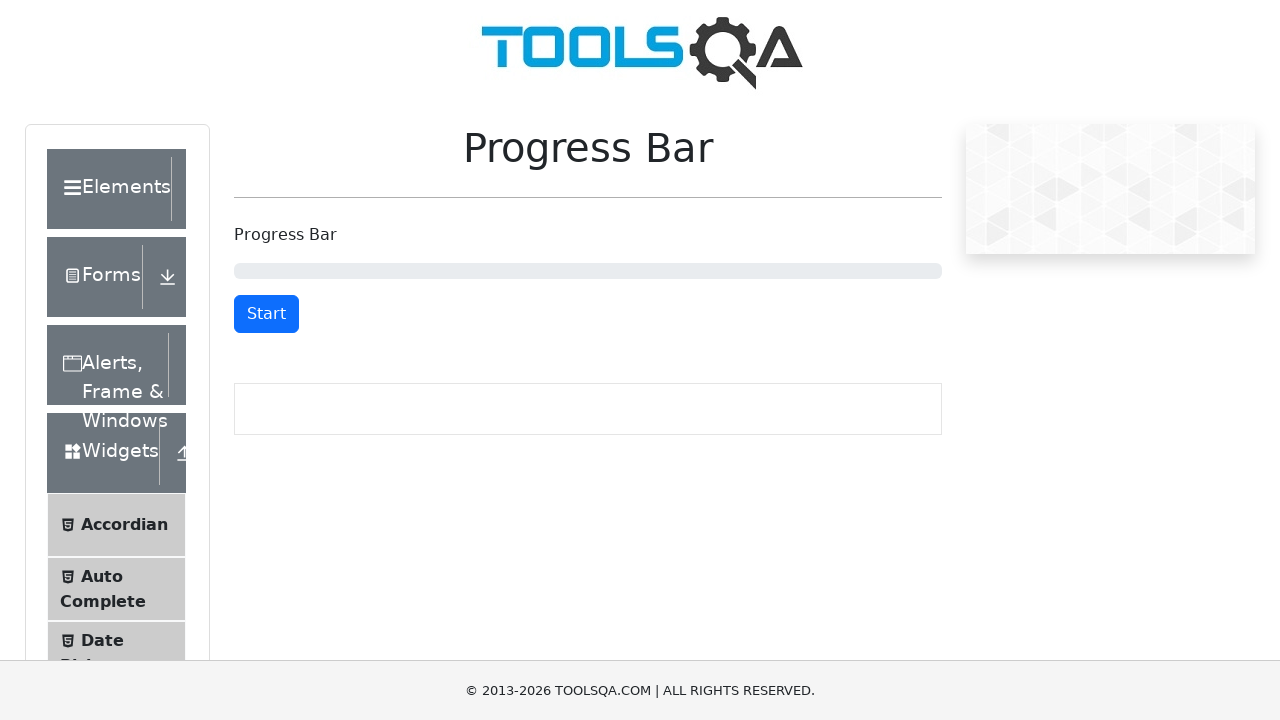

Clicked start button to begin progress bar animation at (266, 314) on #startStopButton
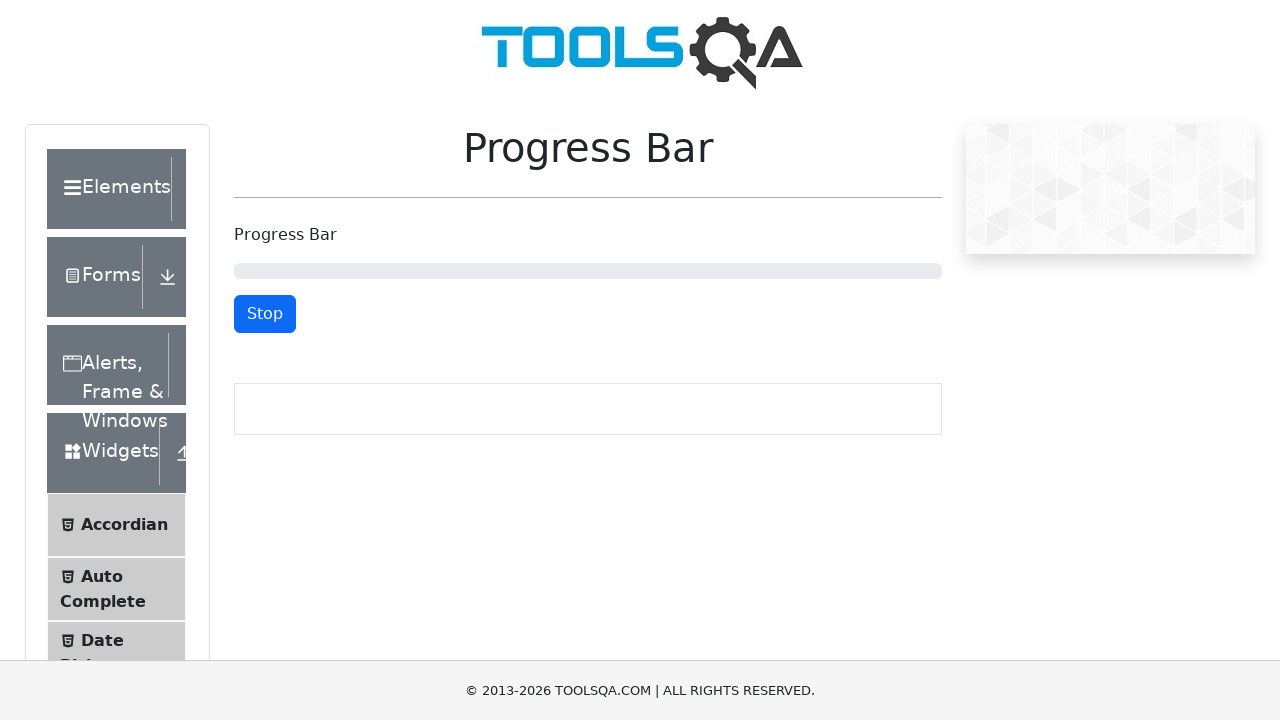

Progress bar reached approximately 48%
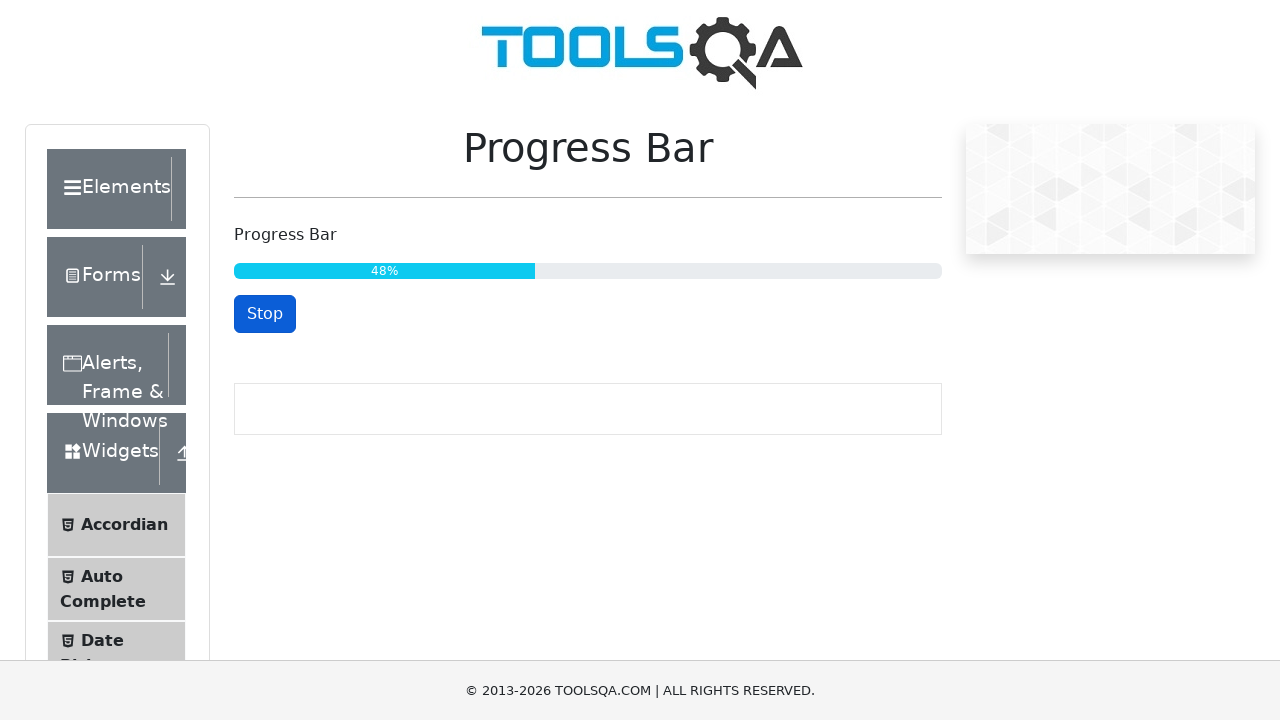

Clicked stop button to pause the progress bar at (265, 314) on #startStopButton
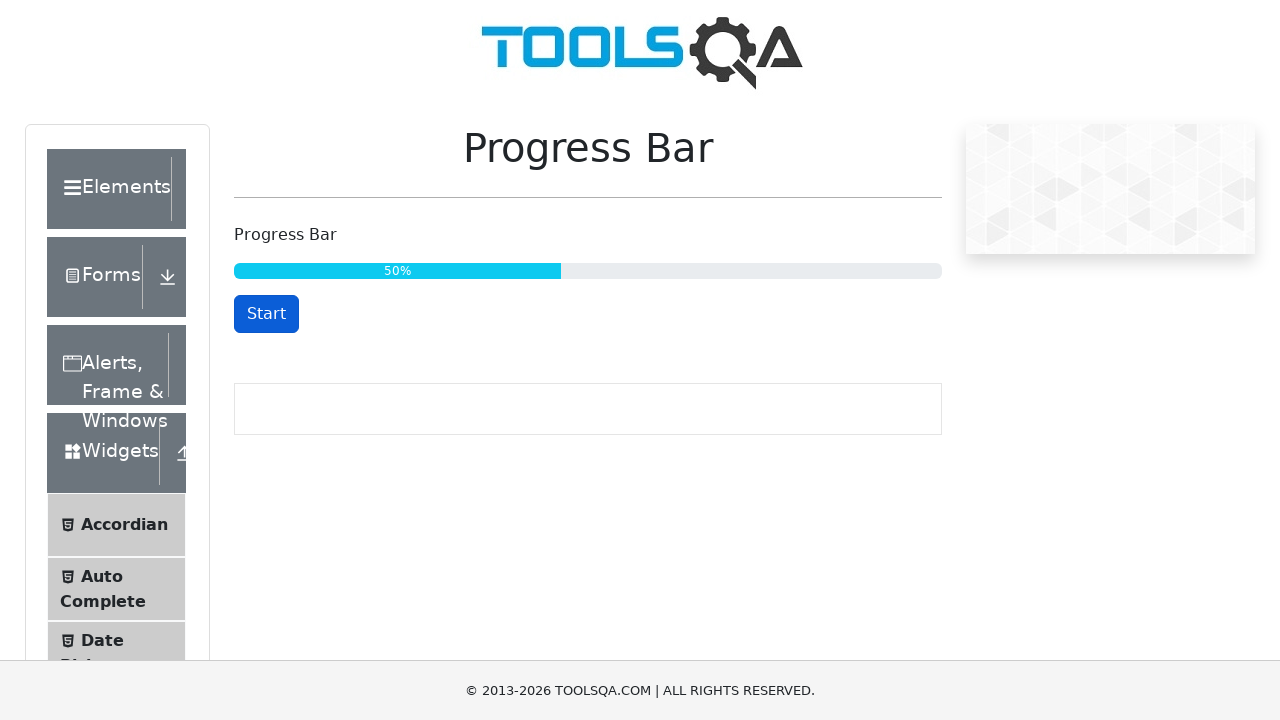

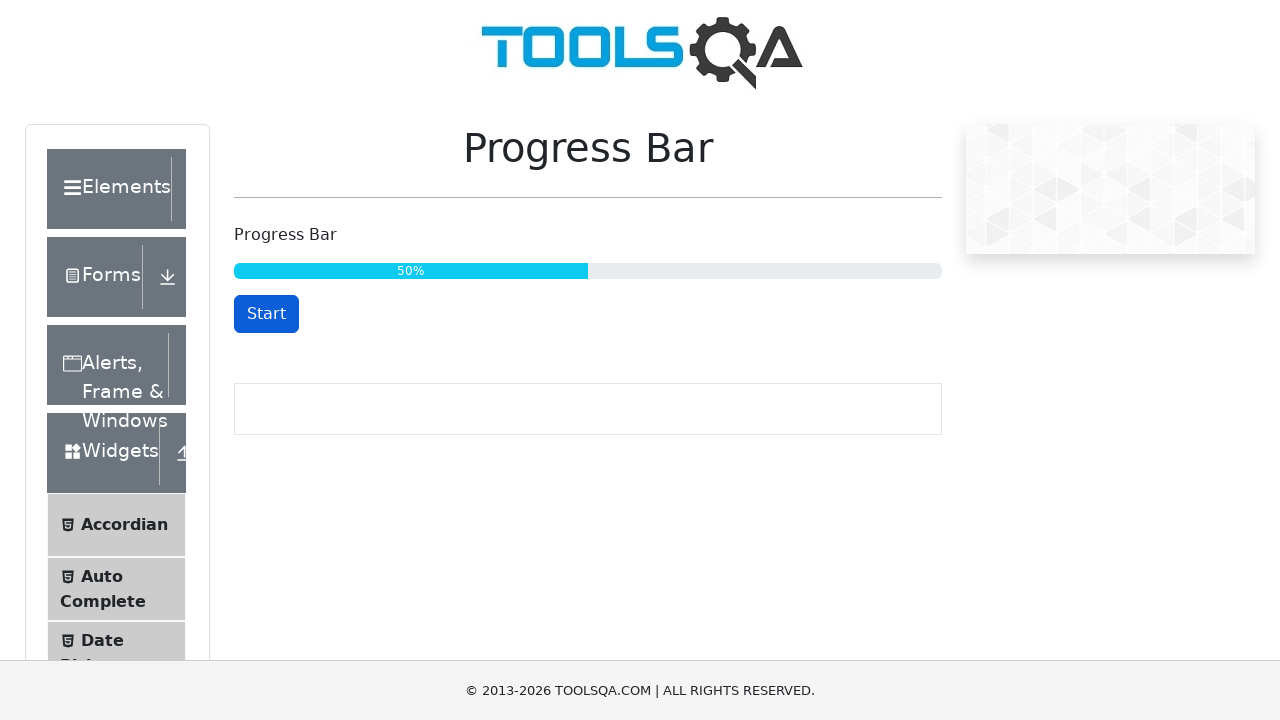